Tests a simple form by filling in first name, last name, firstname (city), and country fields, then clicking the submit button.

Starting URL: http://suninjuly.github.io/simple_form_find_task.html

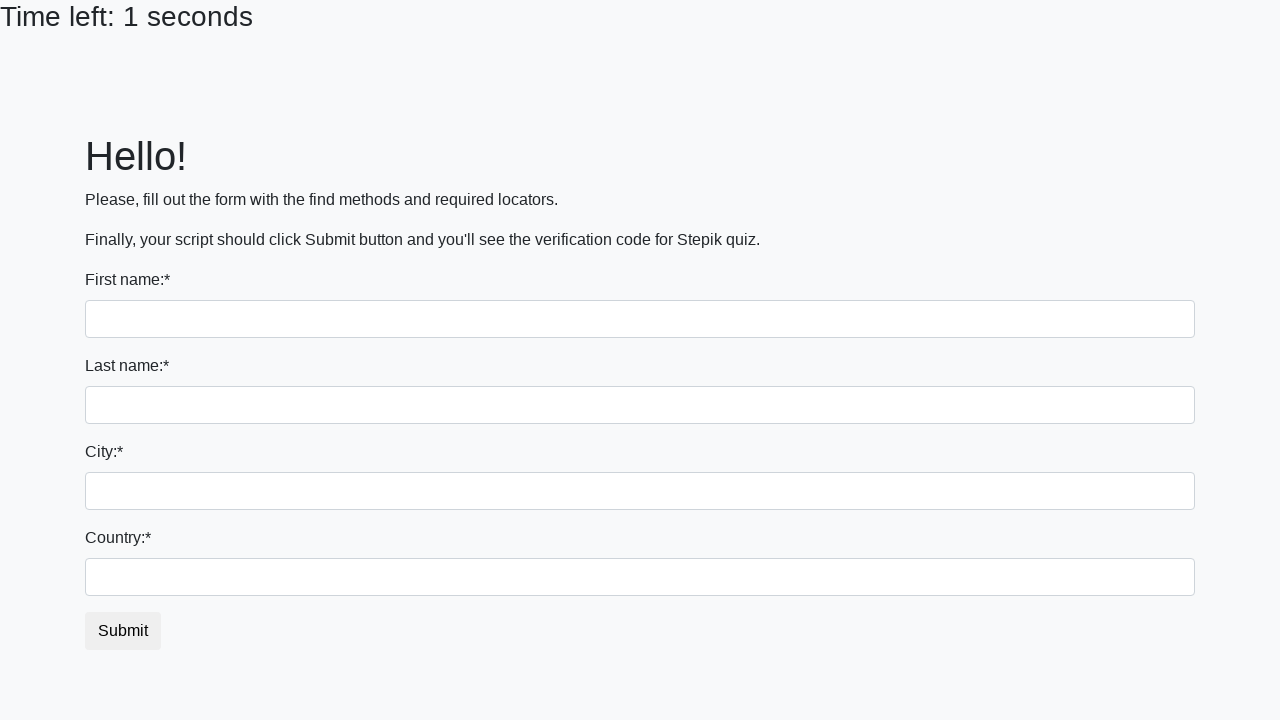

Navigated to simple form task page
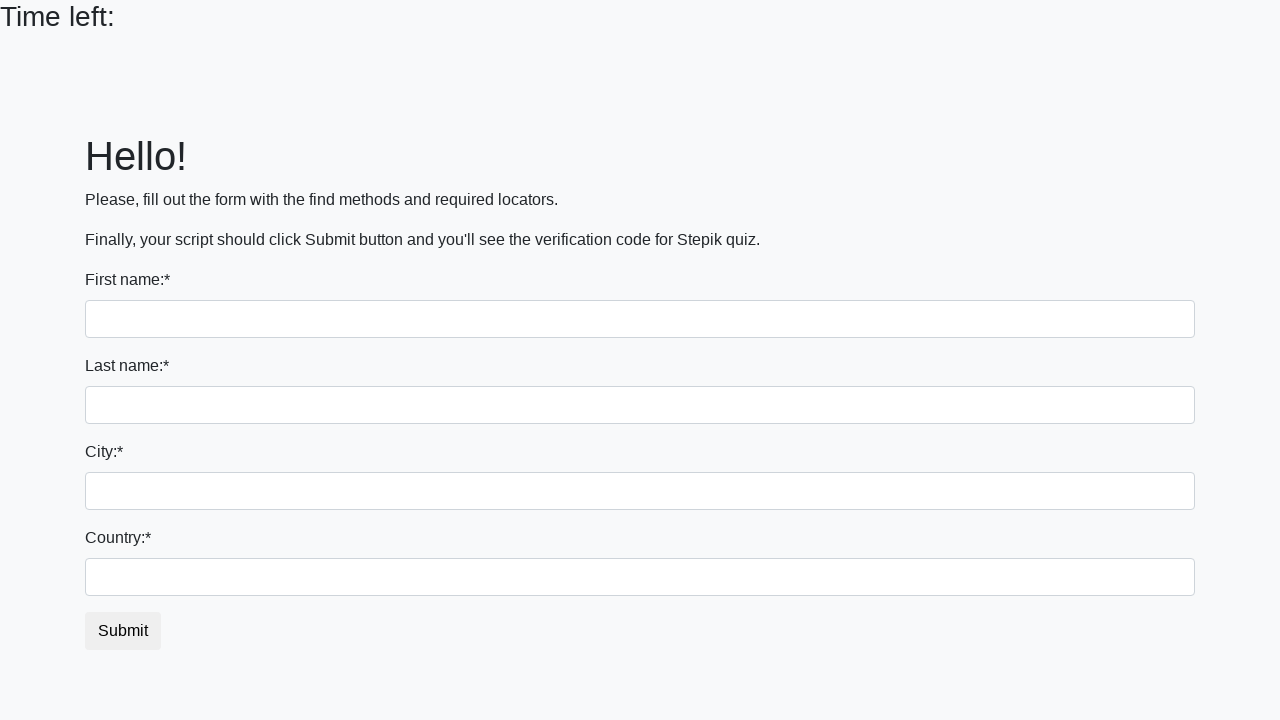

Filled first name field with 'Эдуард' on input[name='first_name']
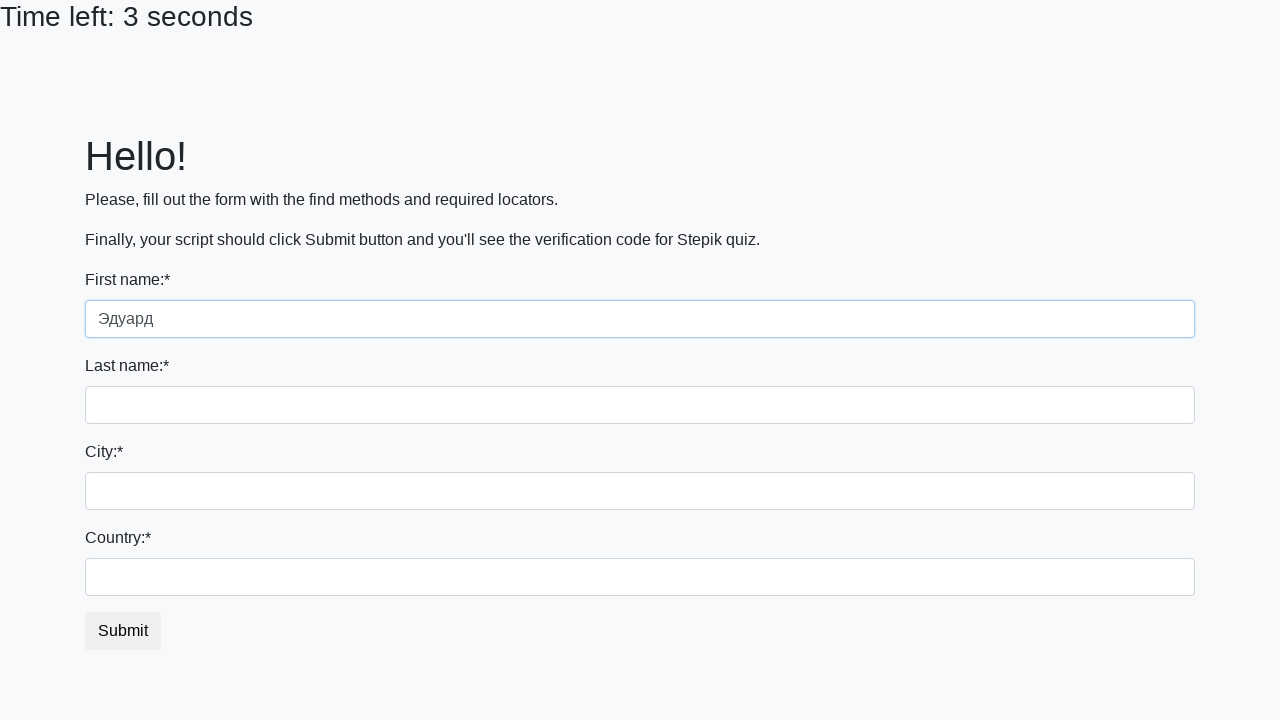

Filled last name field with 'Мхитарян' on input[name='last_name']
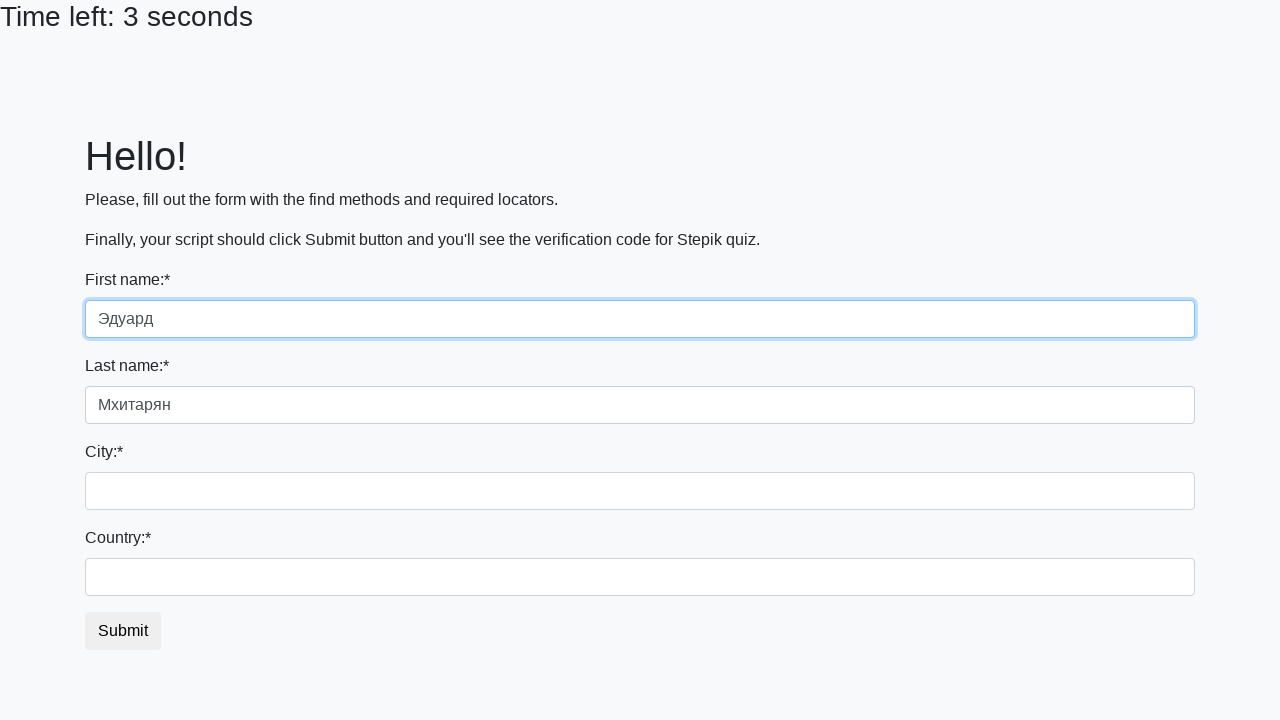

Filled city field with 'Москва' on input[name='firstname']
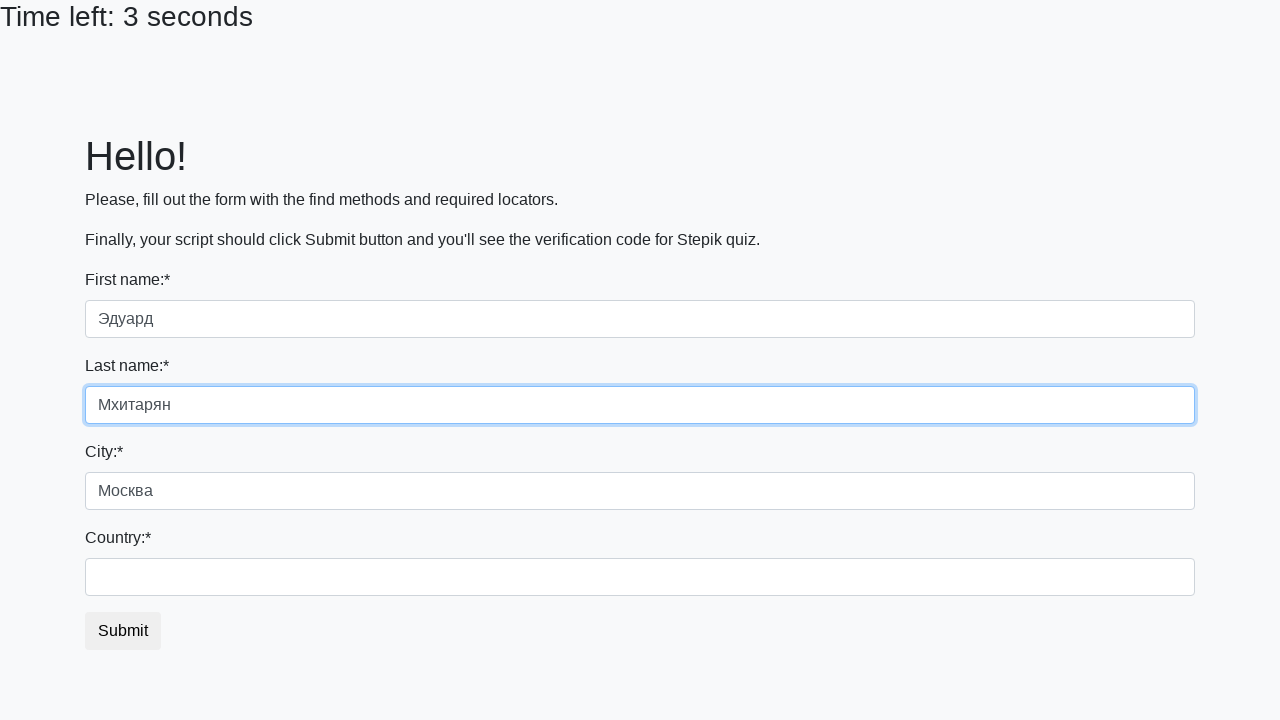

Filled country field with 'Россия' on #country
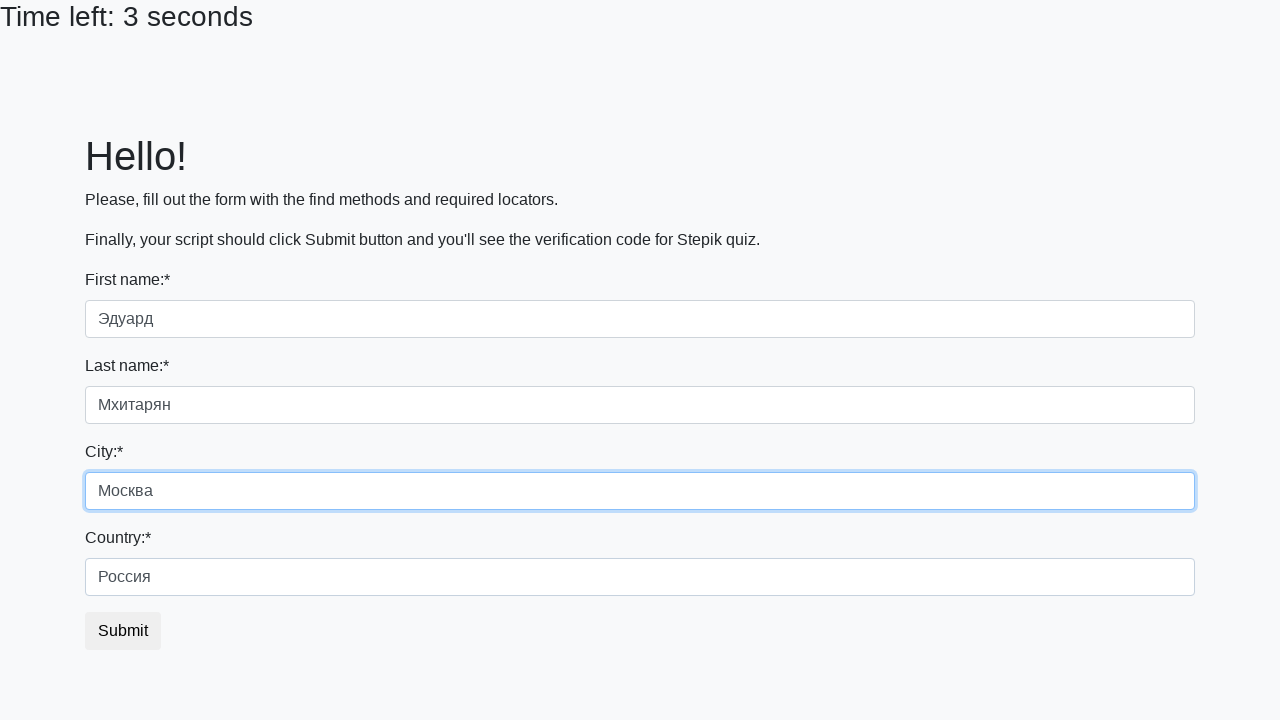

Clicked submit button at (123, 631) on button.btn
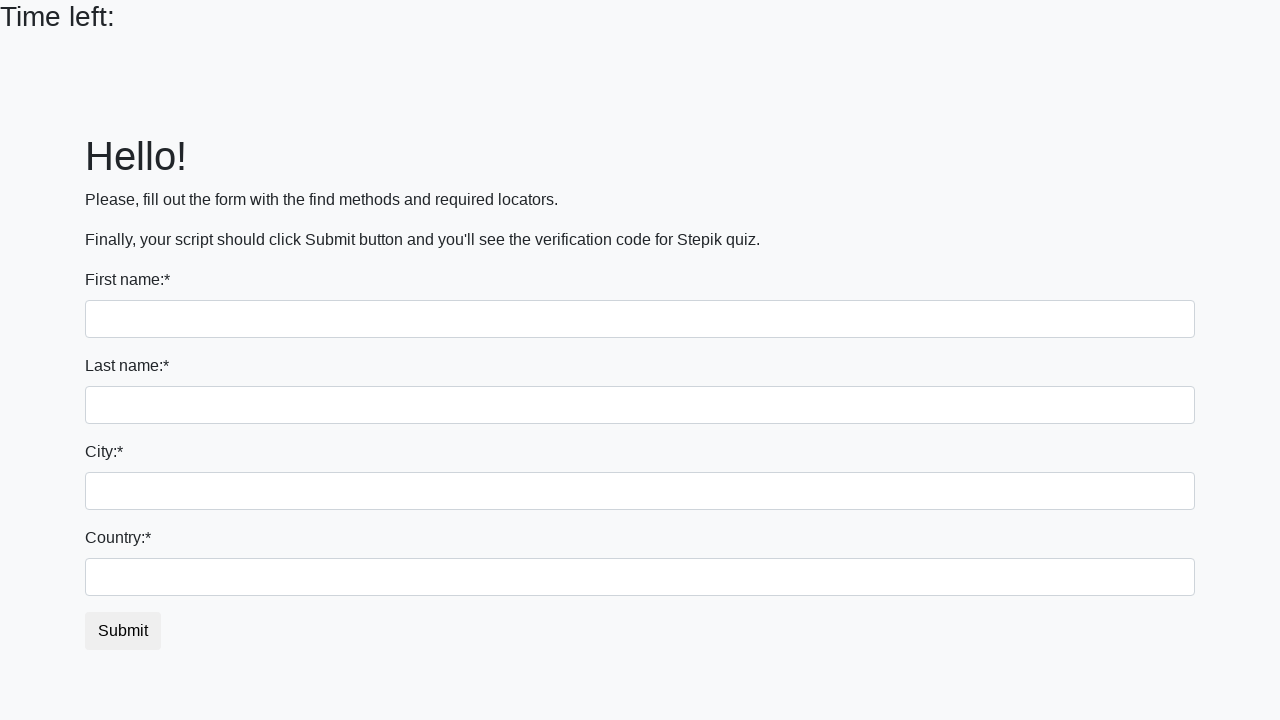

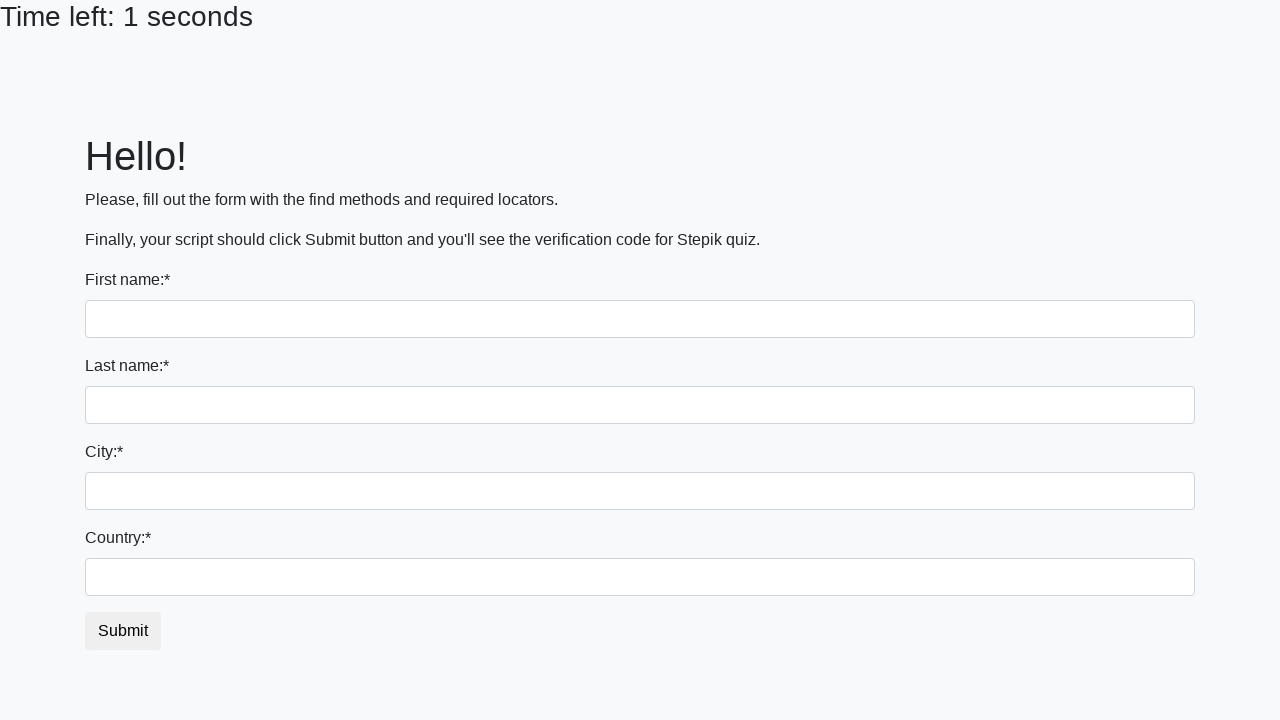